Tests radio button functionality by clicking different radio buttons and verifying their selection states

Starting URL: http://test.rubywatir.com/radios.php

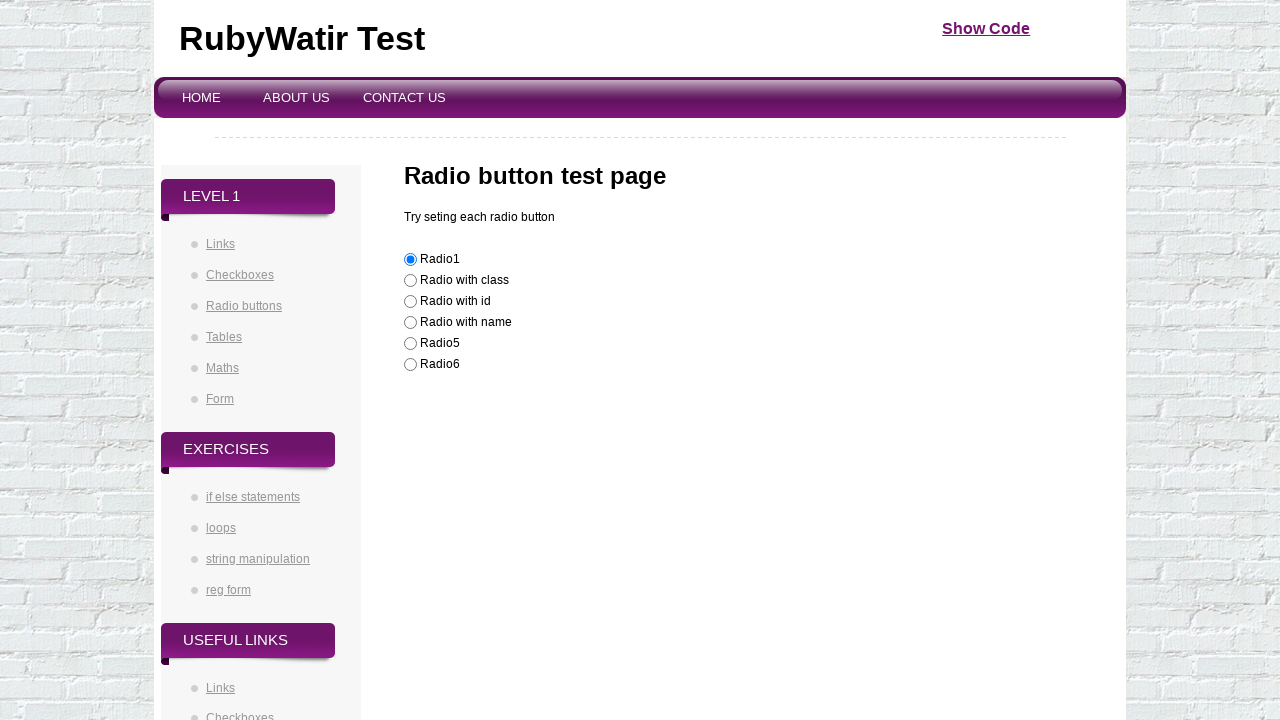

Navigated to radio button test page
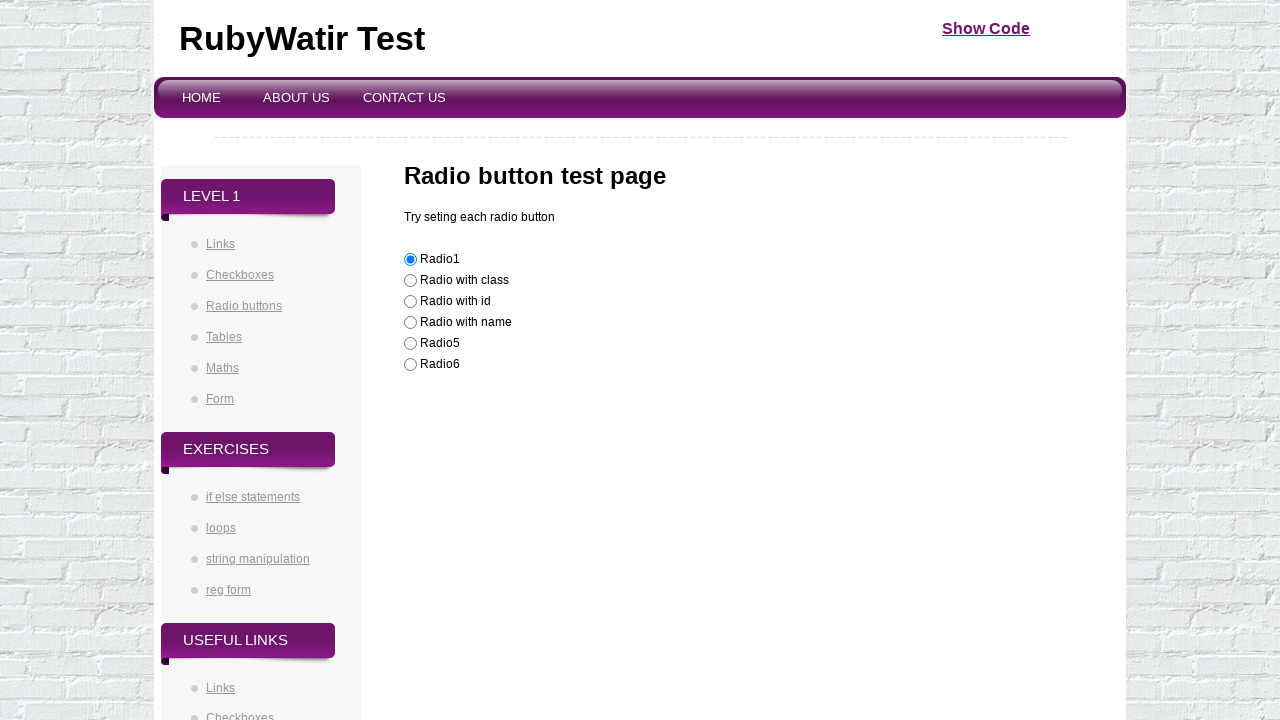

Clicked the first radio button at (410, 302) on #radioId
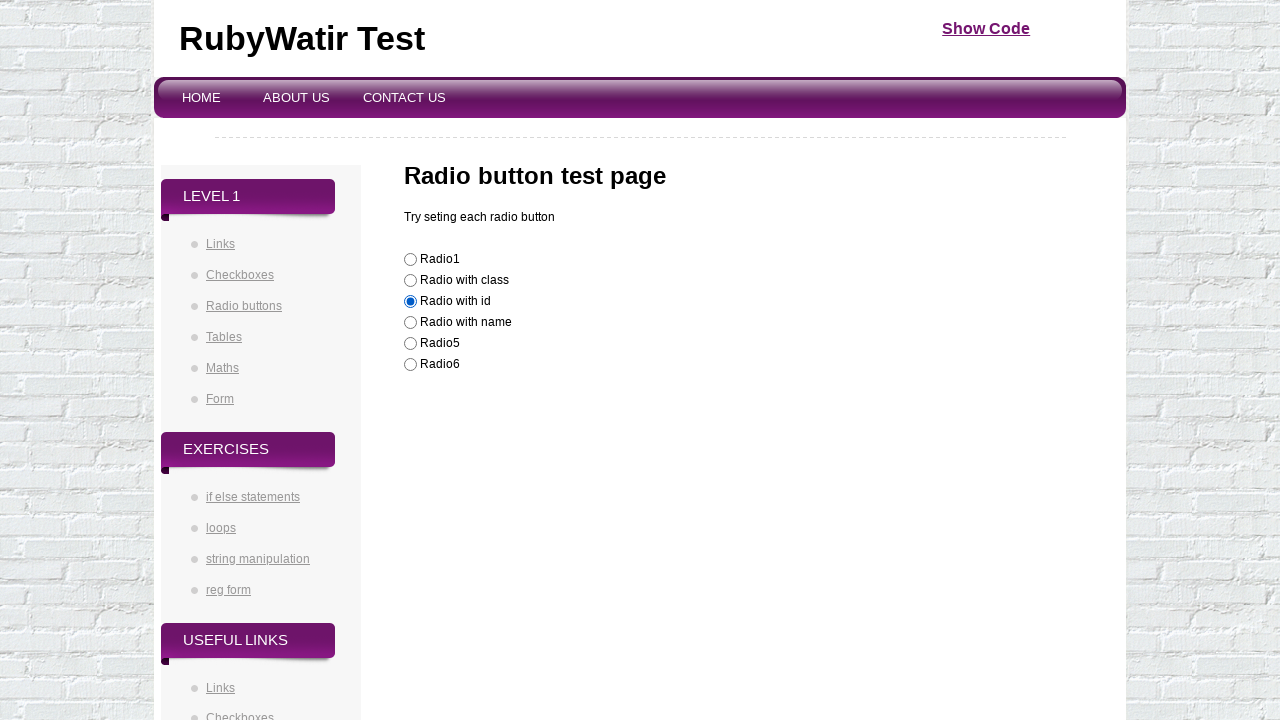

Clicked the second radio button with value 'Nope' at (410, 281) on input[value='Nope']
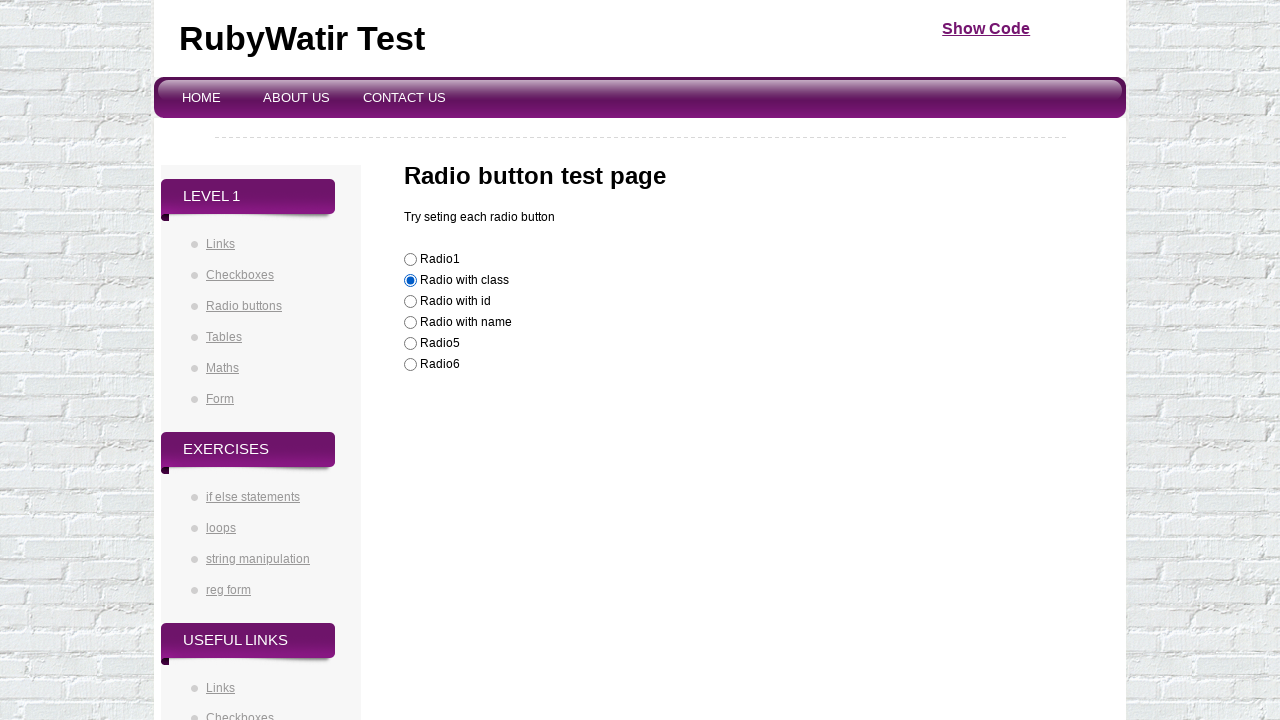

Verified first radio button is not selected
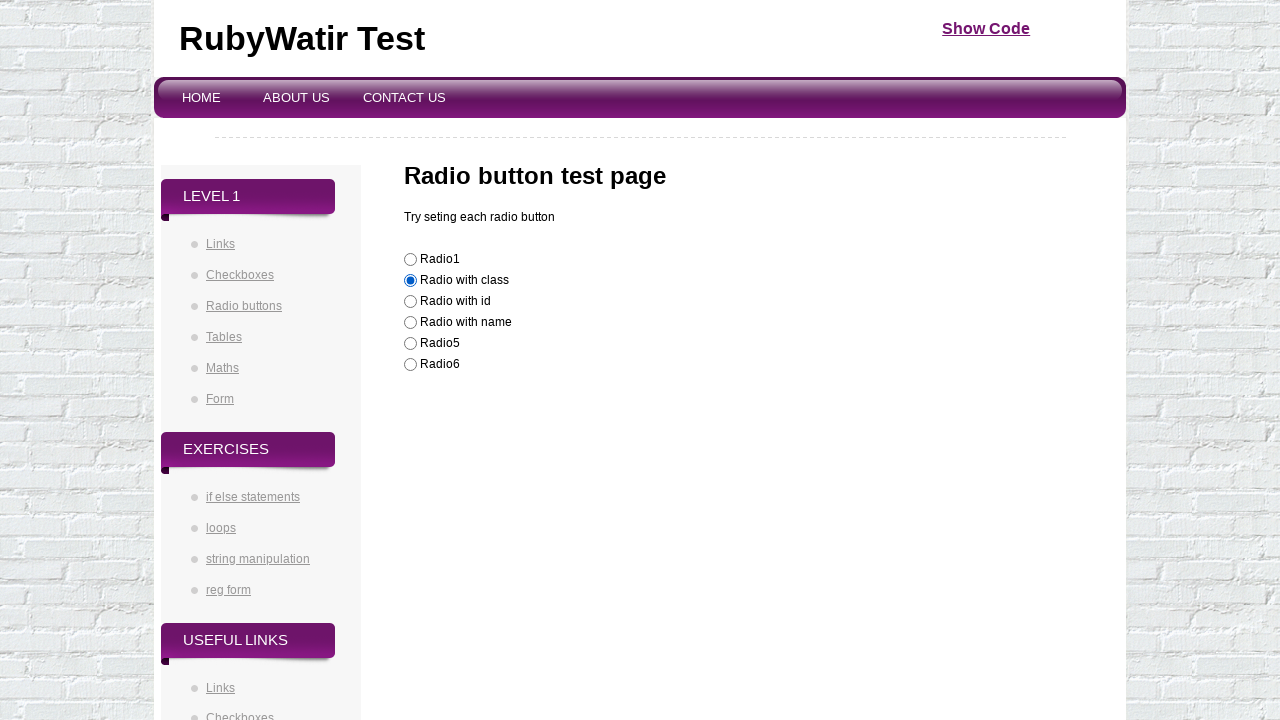

Verified second radio button is selected
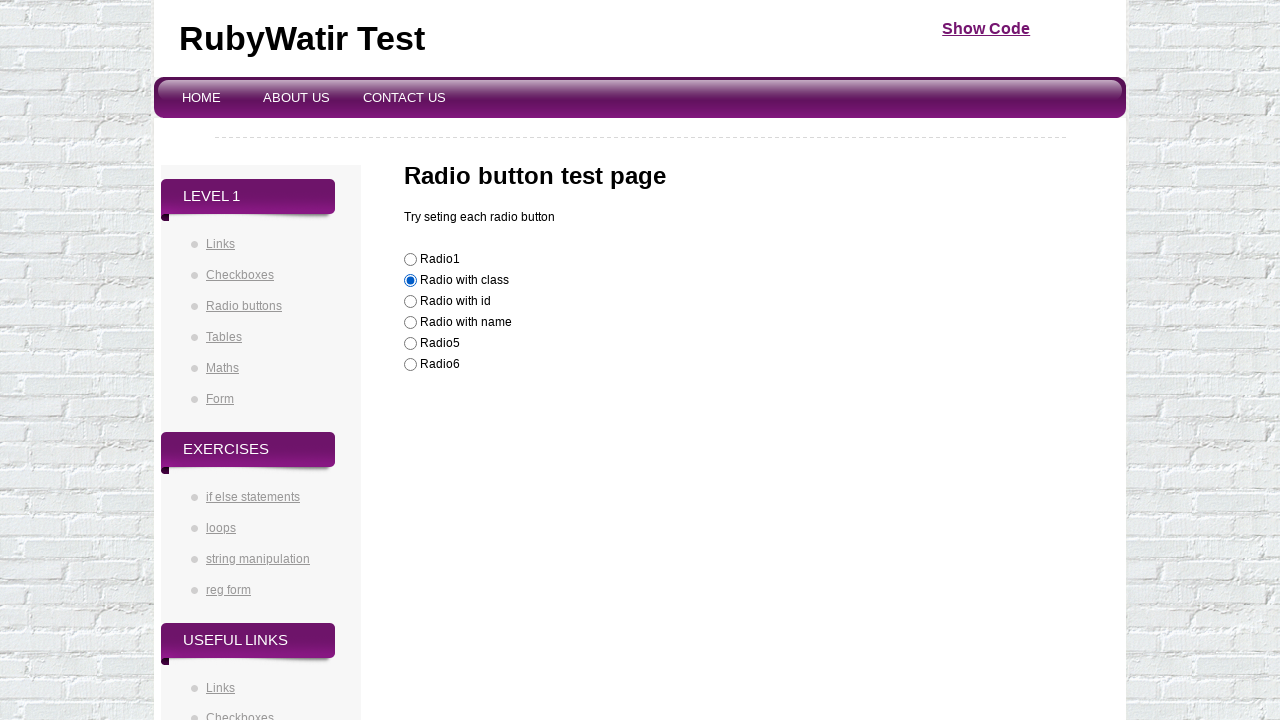

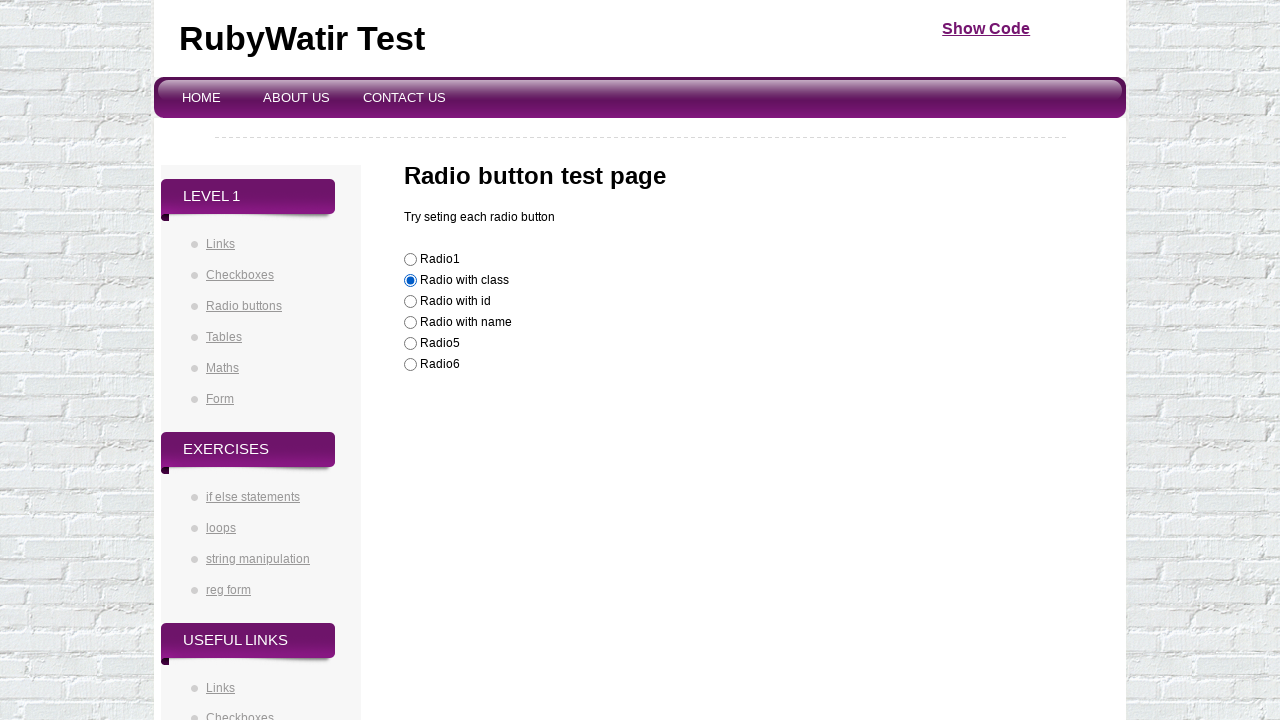